Tests an e-commerce flow by searching for products containing "ca", adding Cashews to cart, proceeding to checkout, and placing an order

Starting URL: https://rahulshettyacademy.com/seleniumPractise/#/

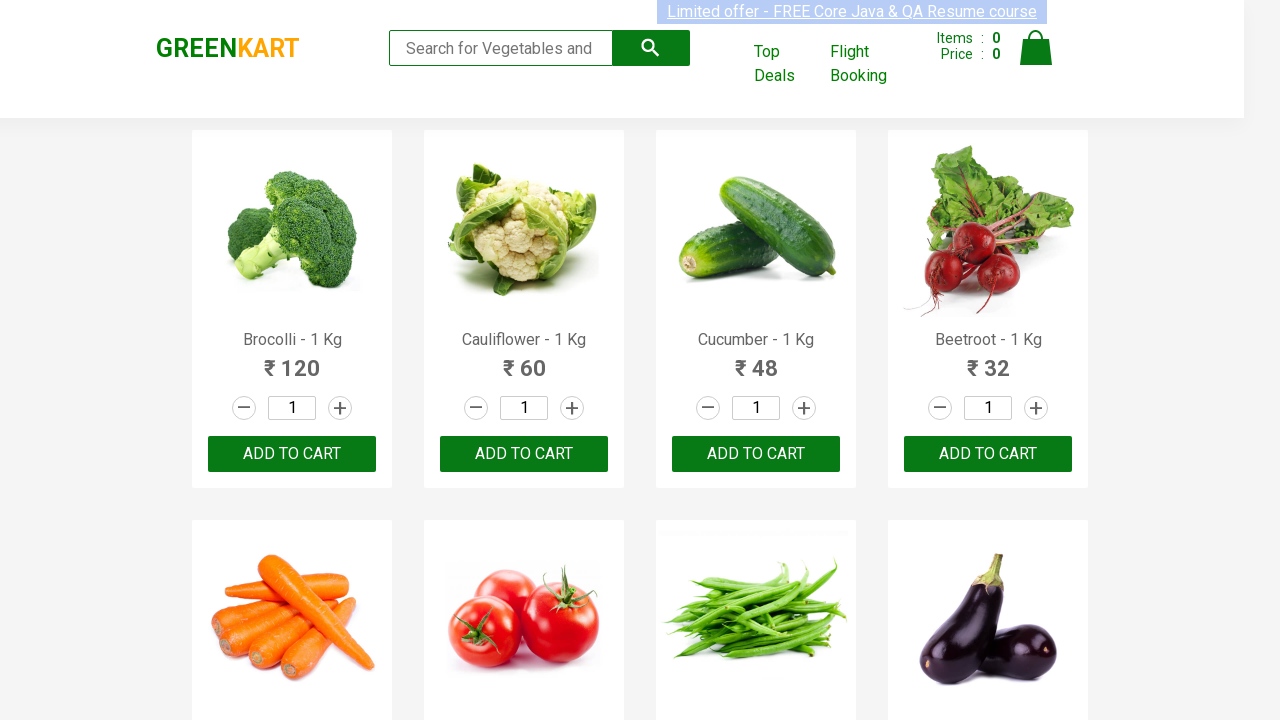

Filled search box with 'ca' on .search-keyword
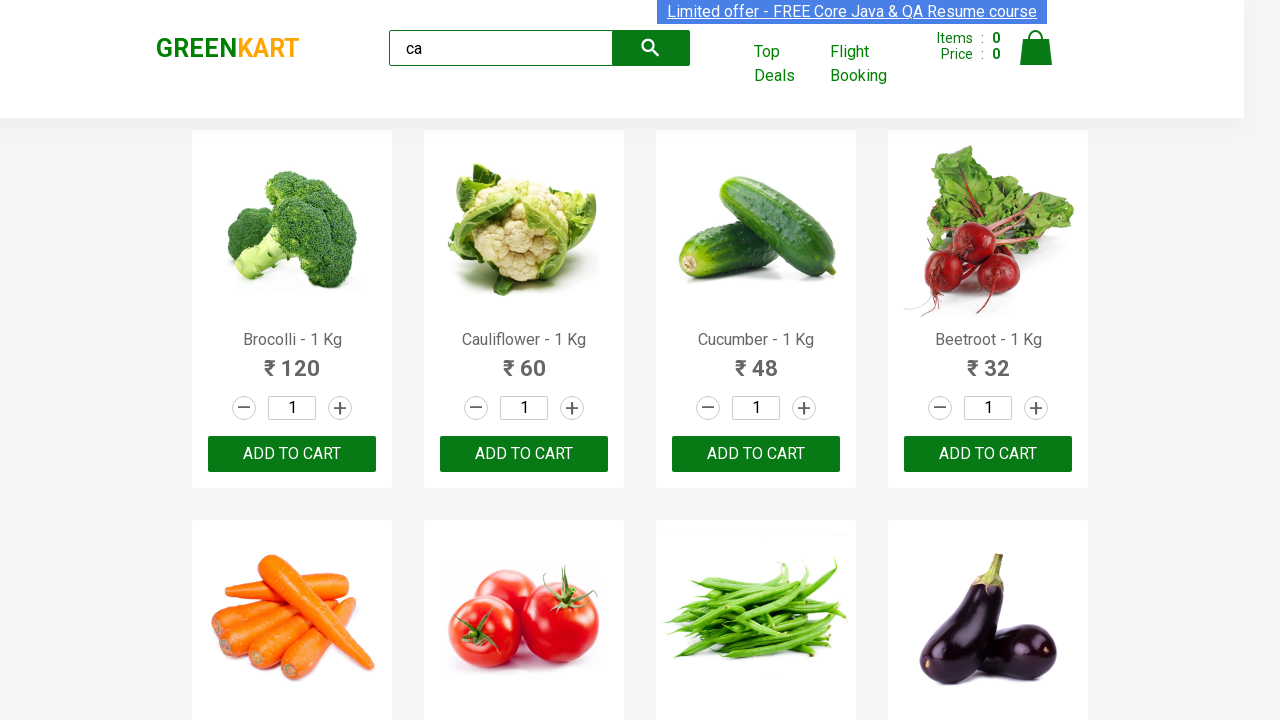

Waited 2 seconds for products to load
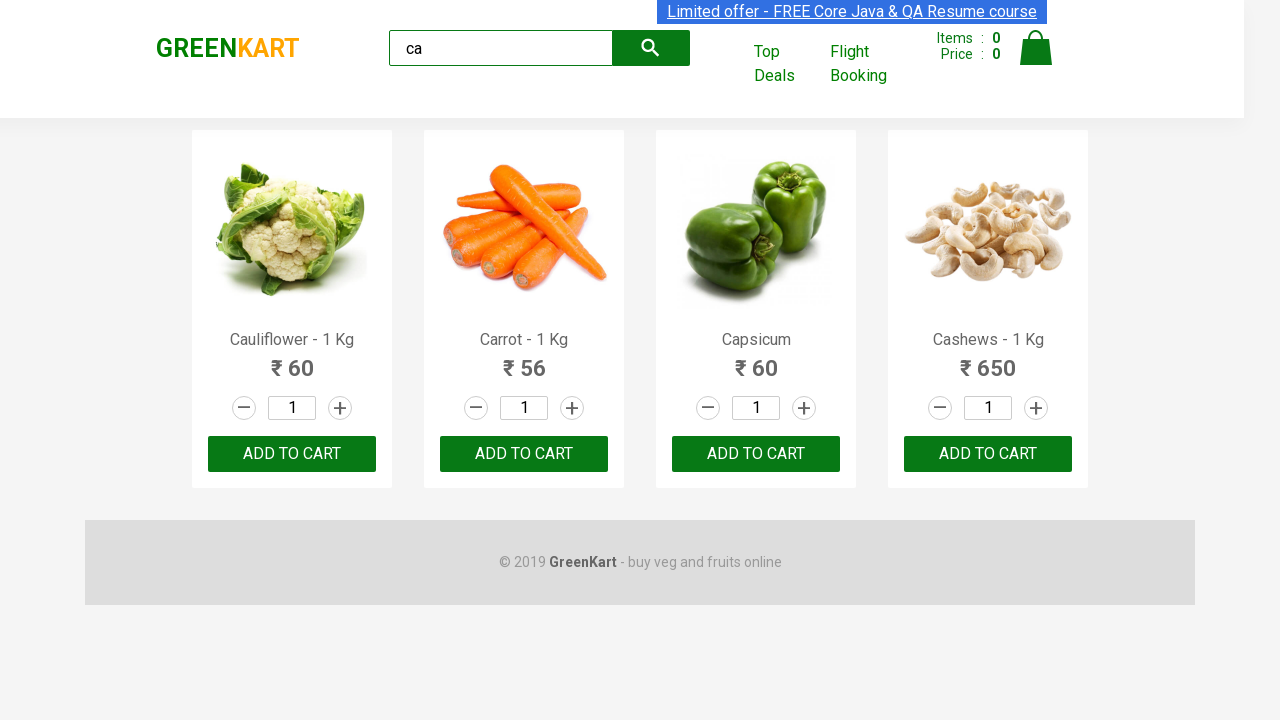

Located all product elements on page
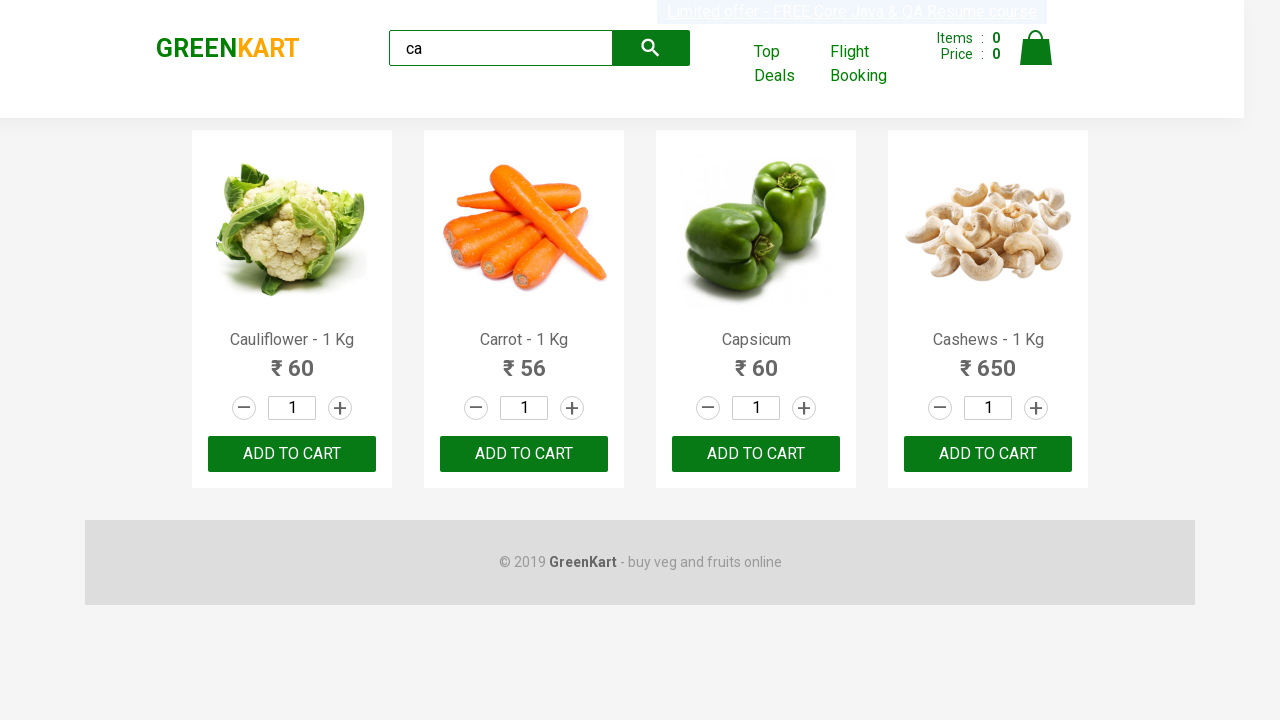

Retrieved product name: Cauliflower - 1 Kg
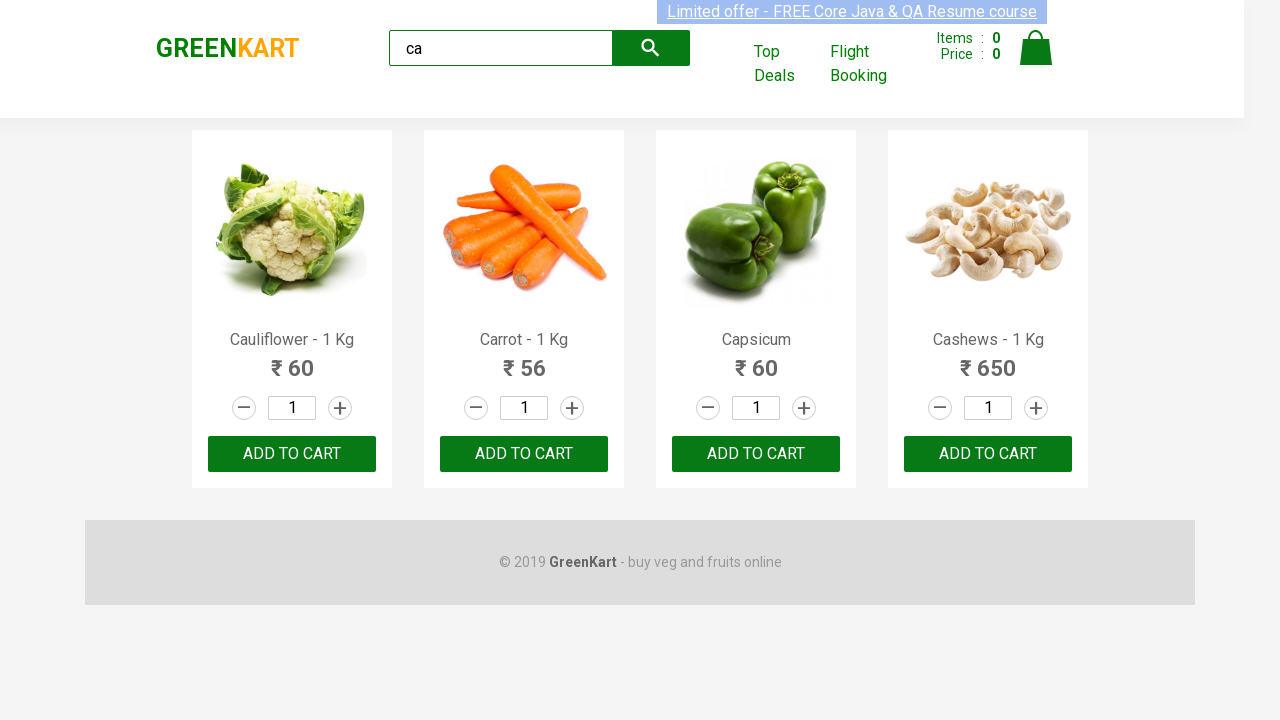

Retrieved product name: Carrot - 1 Kg
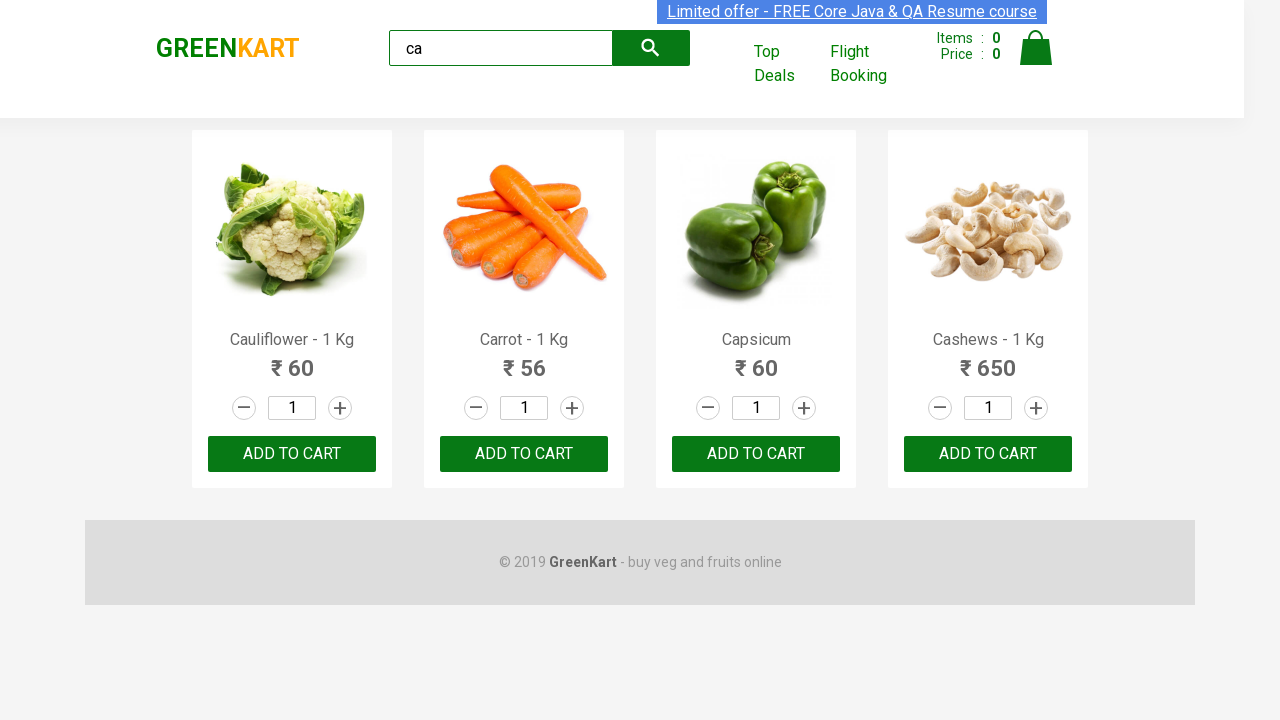

Retrieved product name: Capsicum
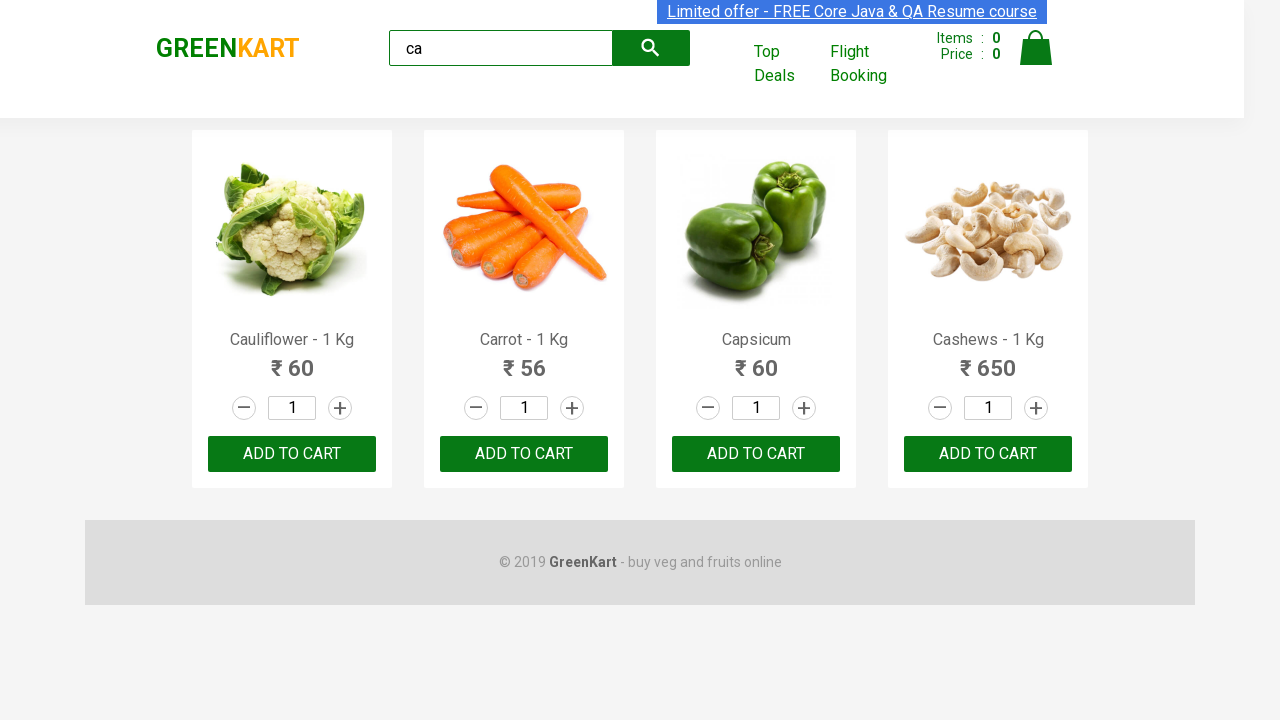

Retrieved product name: Cashews - 1 Kg
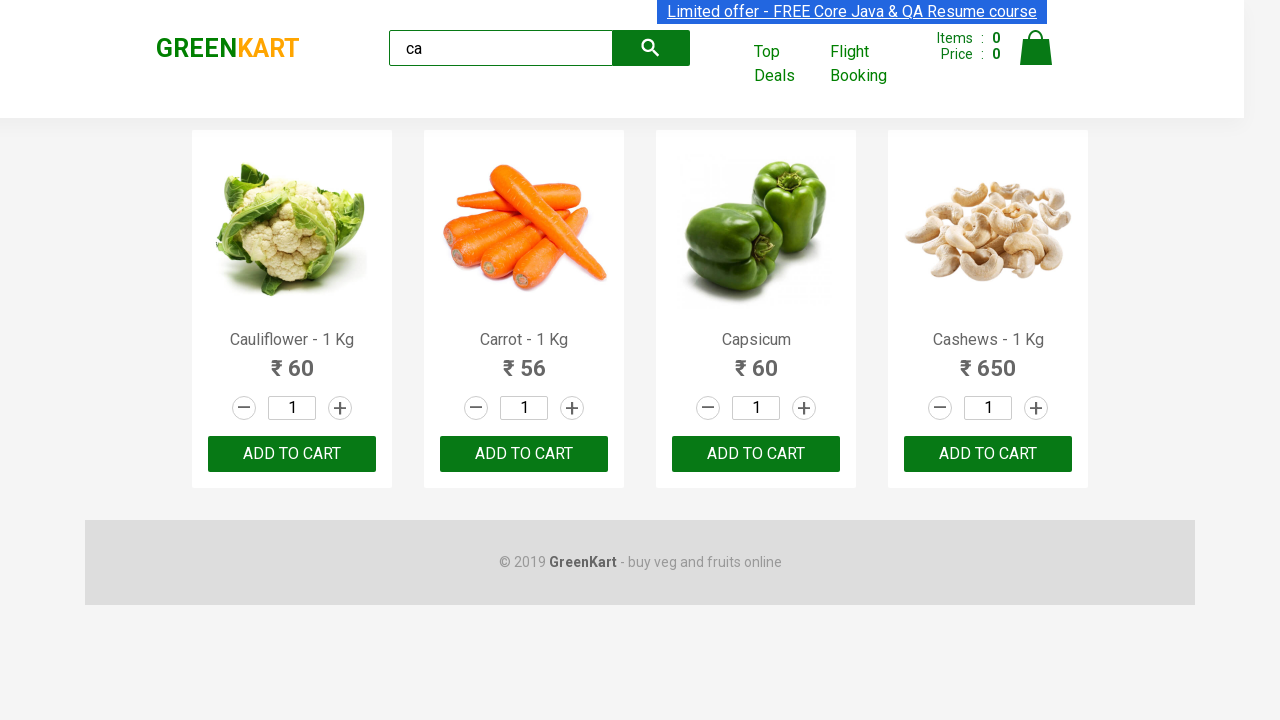

Clicked Add to Cart button for Cashews at (988, 454) on .products .product >> nth=3 >> button
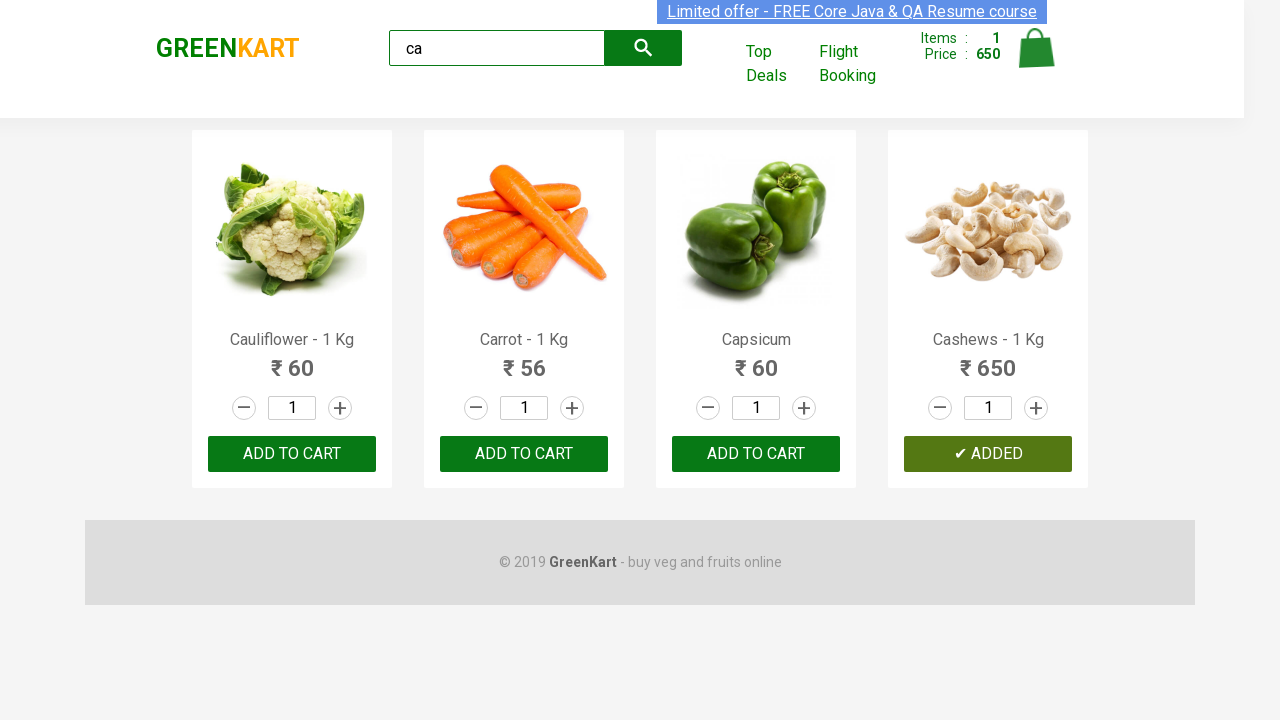

Clicked cart icon to view cart at (1036, 48) on .cart-icon > img
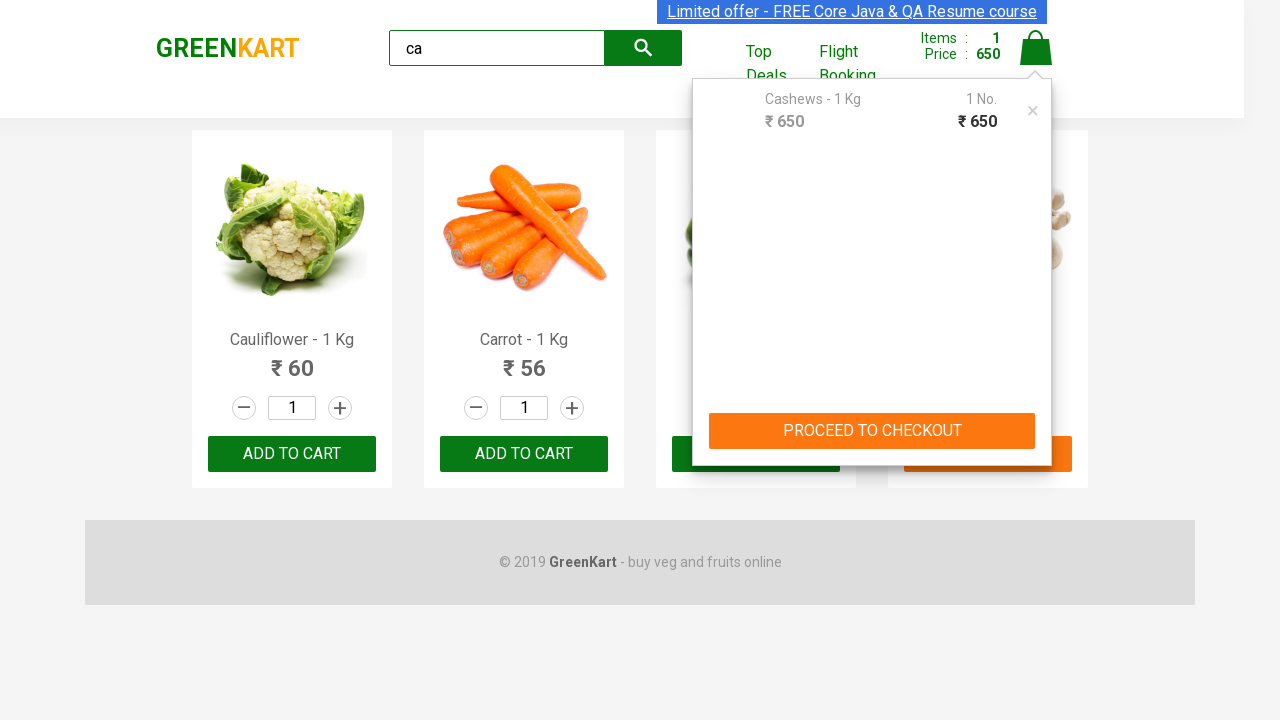

Clicked PROCEED TO CHECKOUT button at (872, 431) on text=PROCEED TO CHECKOUT
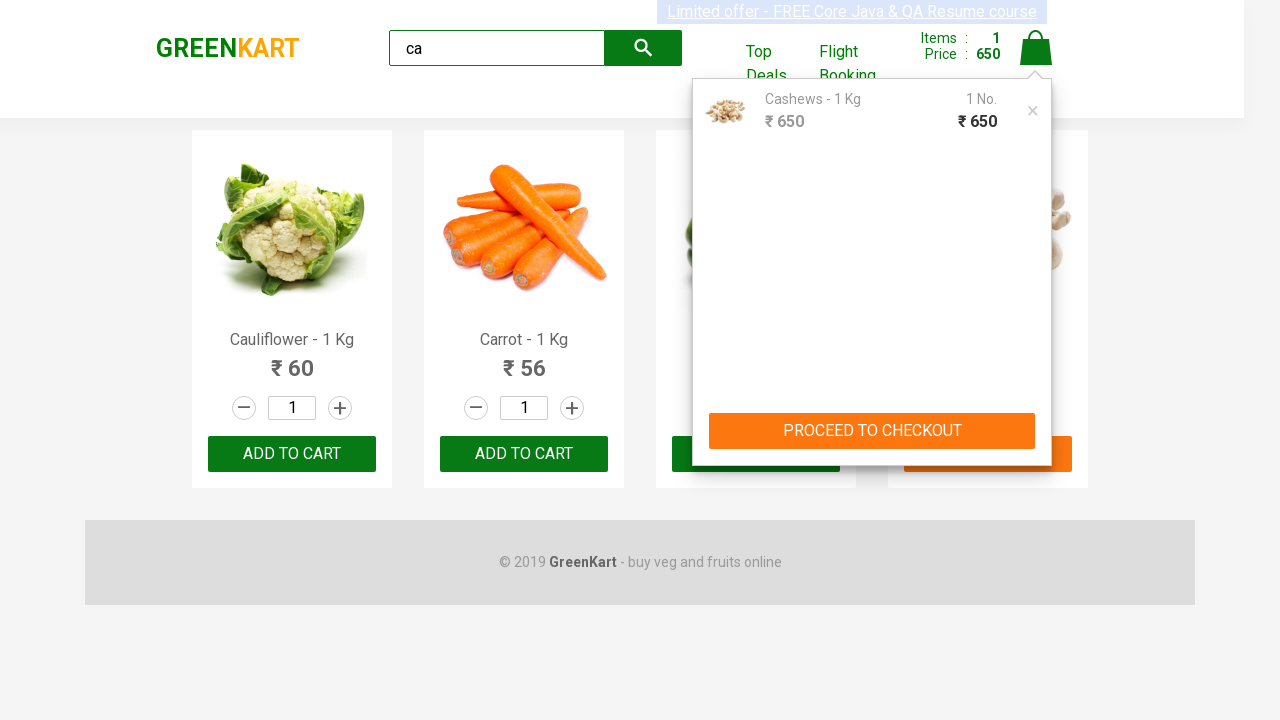

Clicked Place Order button to complete purchase at (1036, 420) on text=Place Order
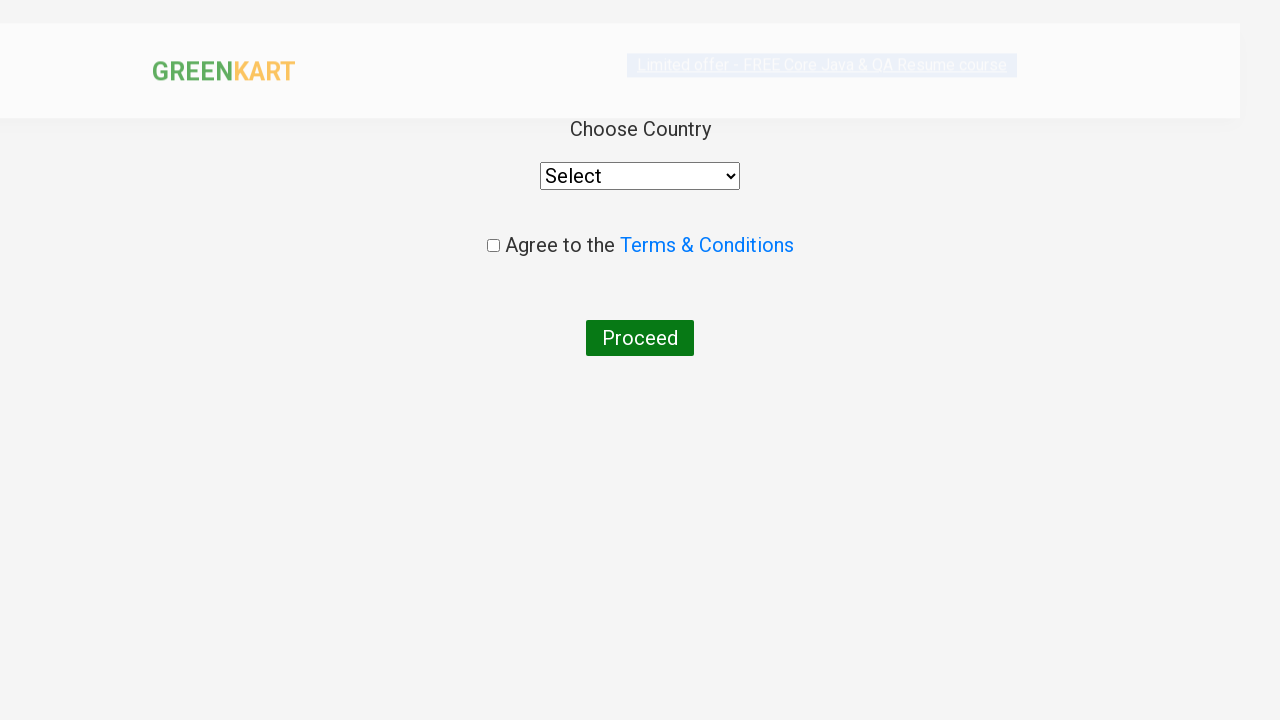

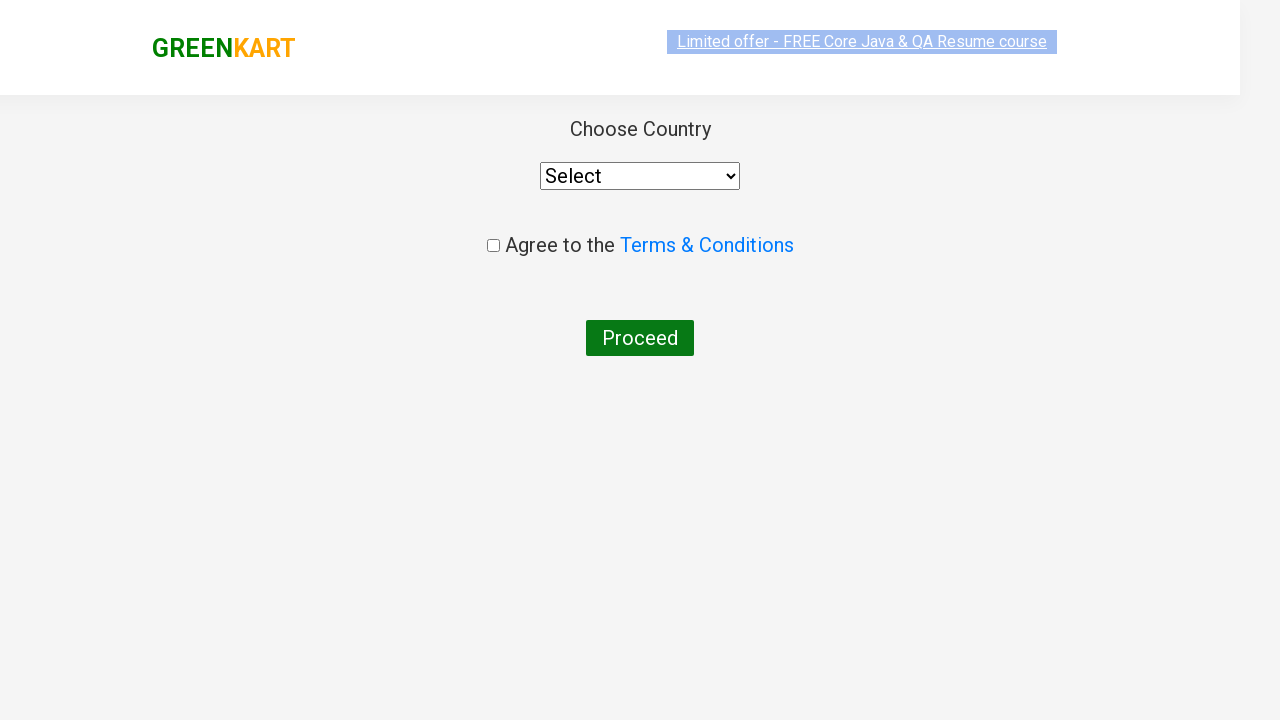